Tests clicking the "View on GitHub" link on the TodoMVC homepage to navigate to the GitHub repository

Starting URL: https://todomvc.com/

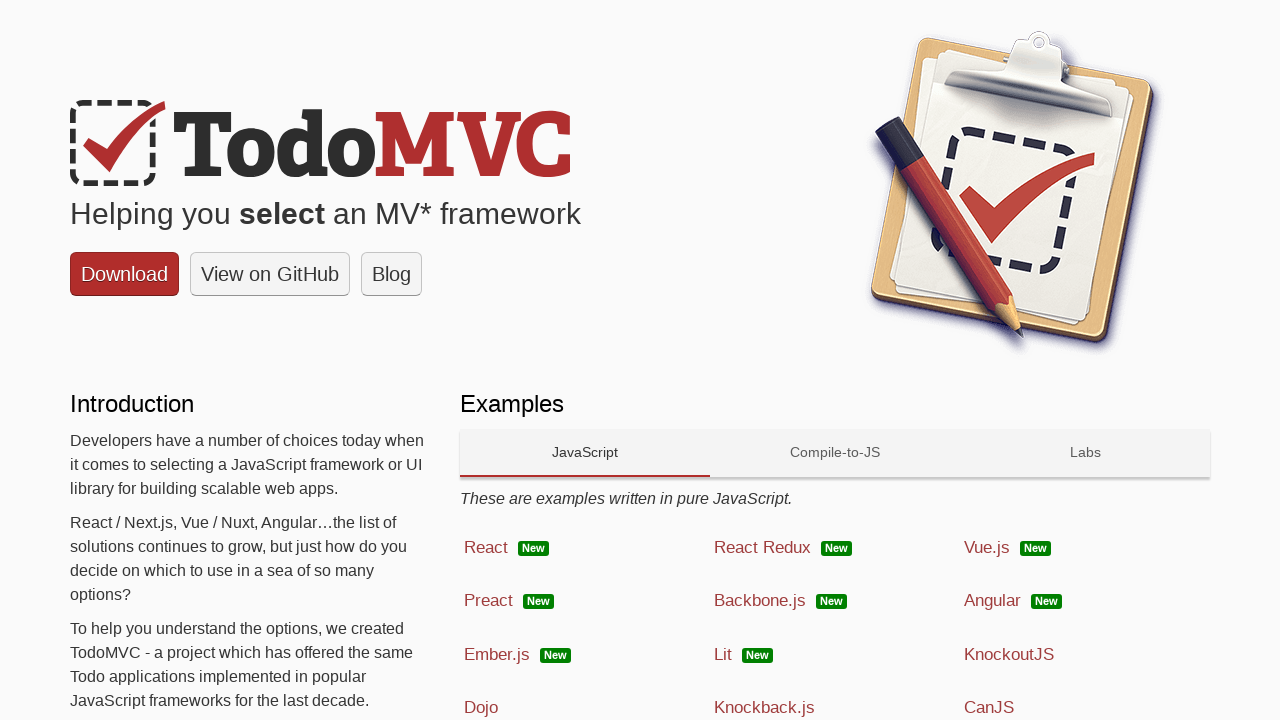

Clicked the 'View on GitHub' link to navigate to the GitHub repository at (270, 274) on text=View on GitHub
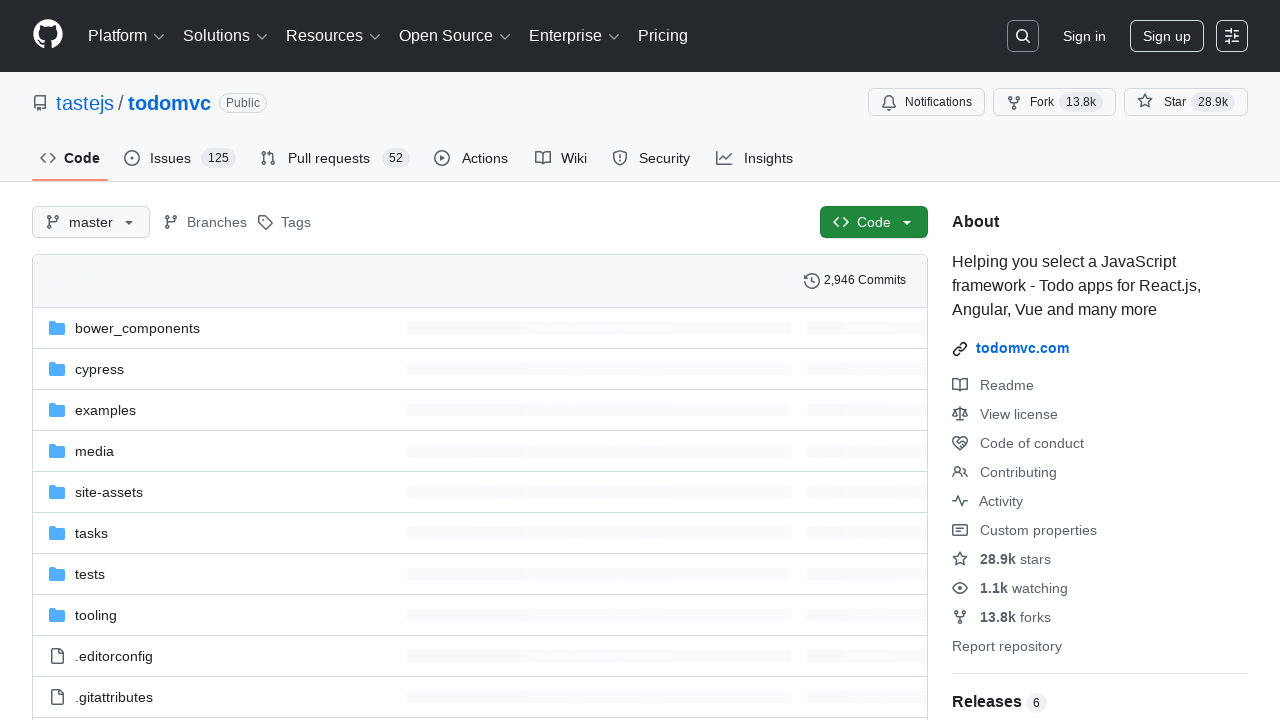

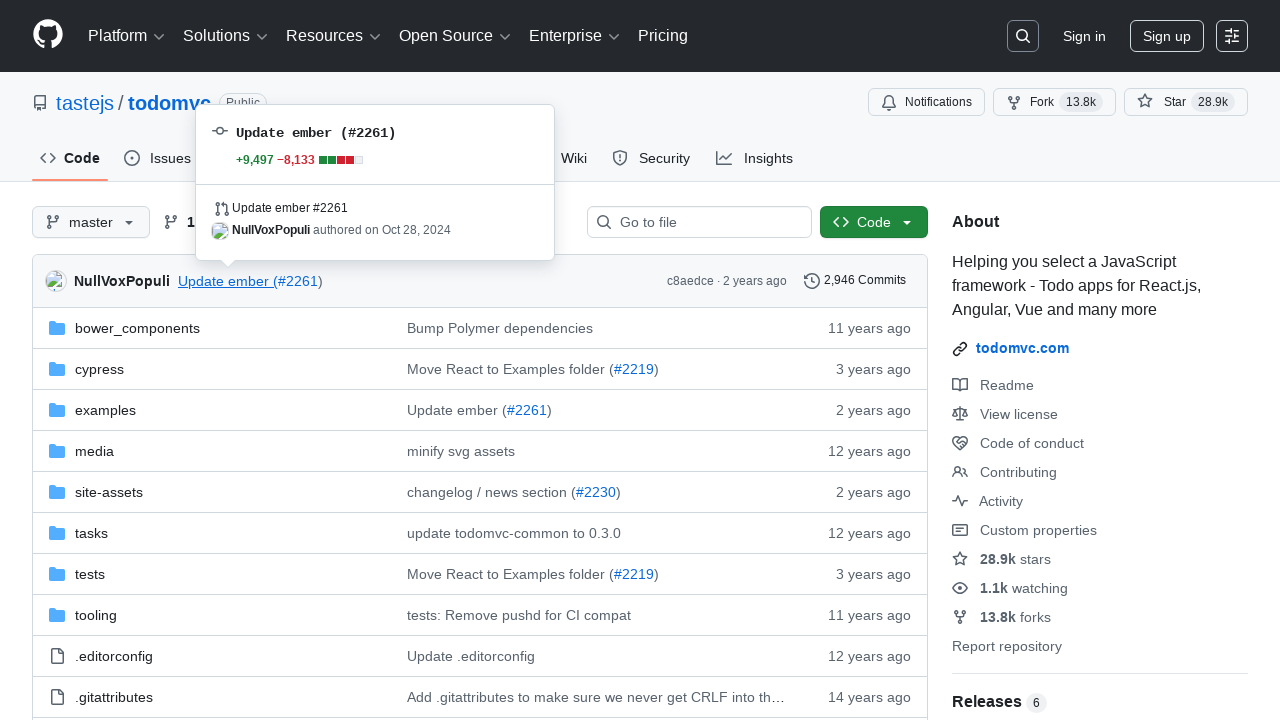